Tests multiselect dropdown by typing partial text and confirming selection with Tab and Enter keys

Starting URL: https://demoqa.com/select-menu

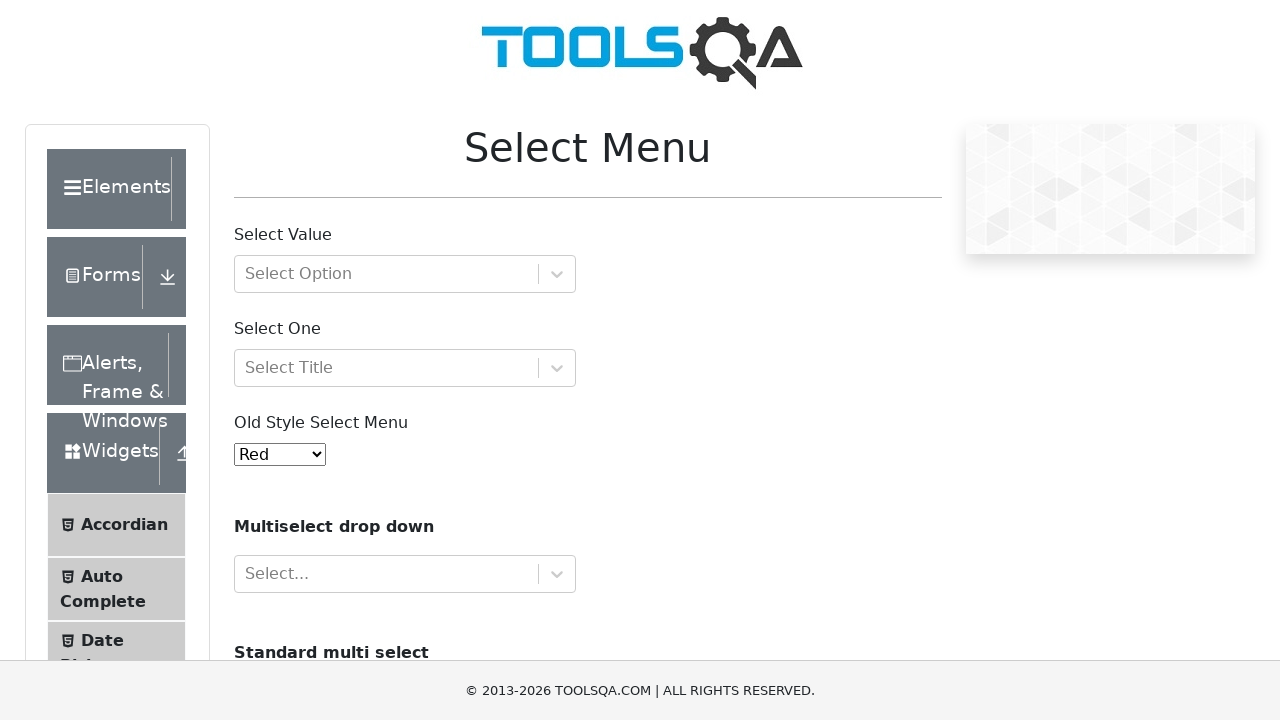

Typed 'Gre' in multiselect dropdown input field on #react-select-4-input
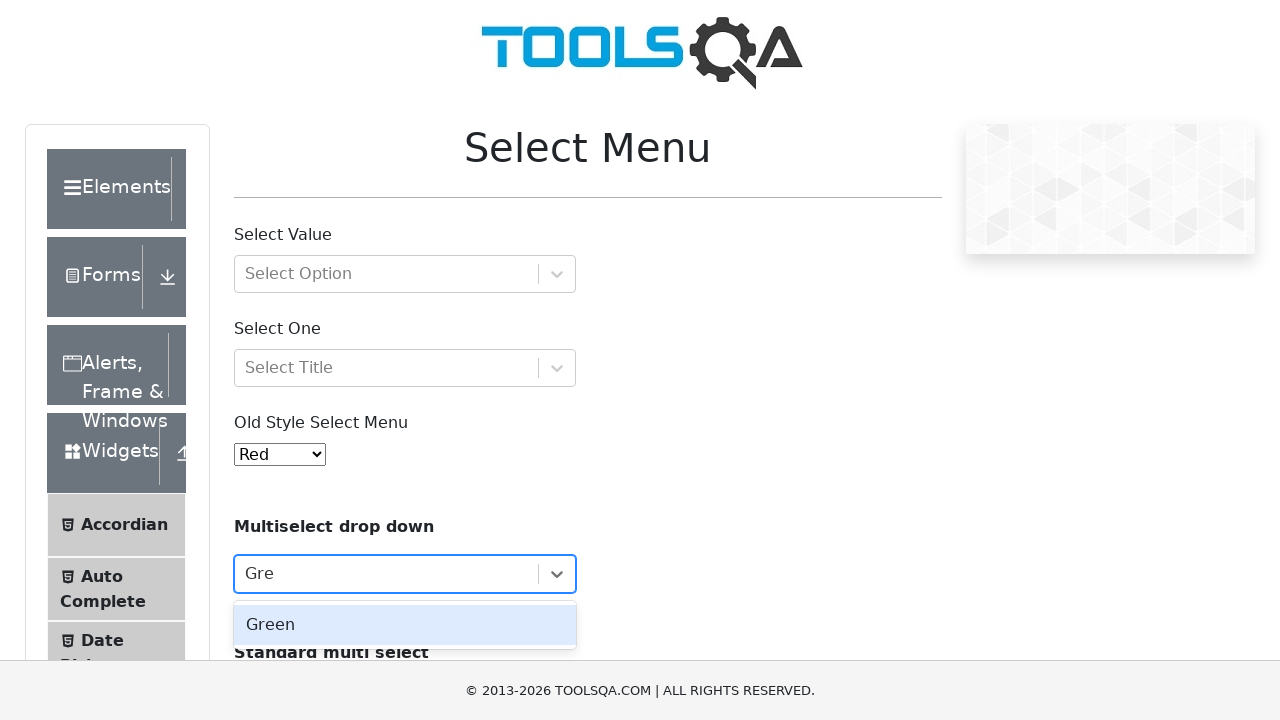

Pressed Tab key to confirm 'Gre' selection
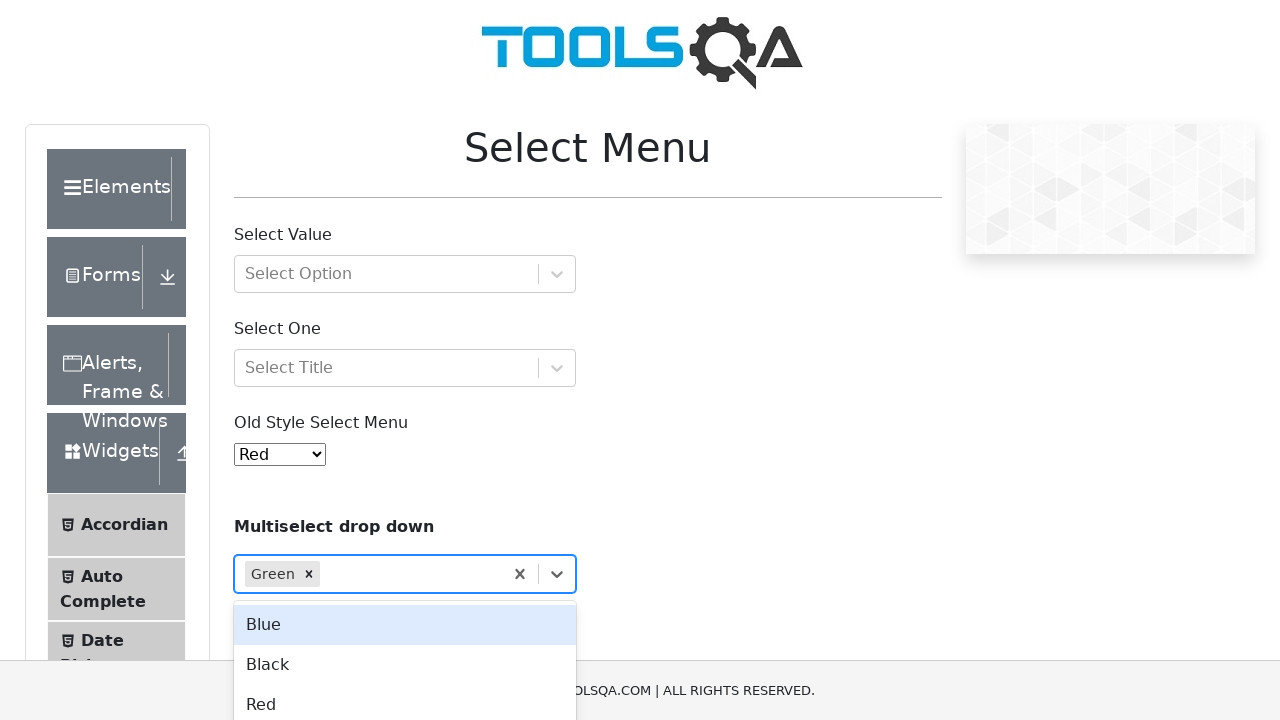

Typed 'Bla' in multiselect dropdown input field on #react-select-4-input
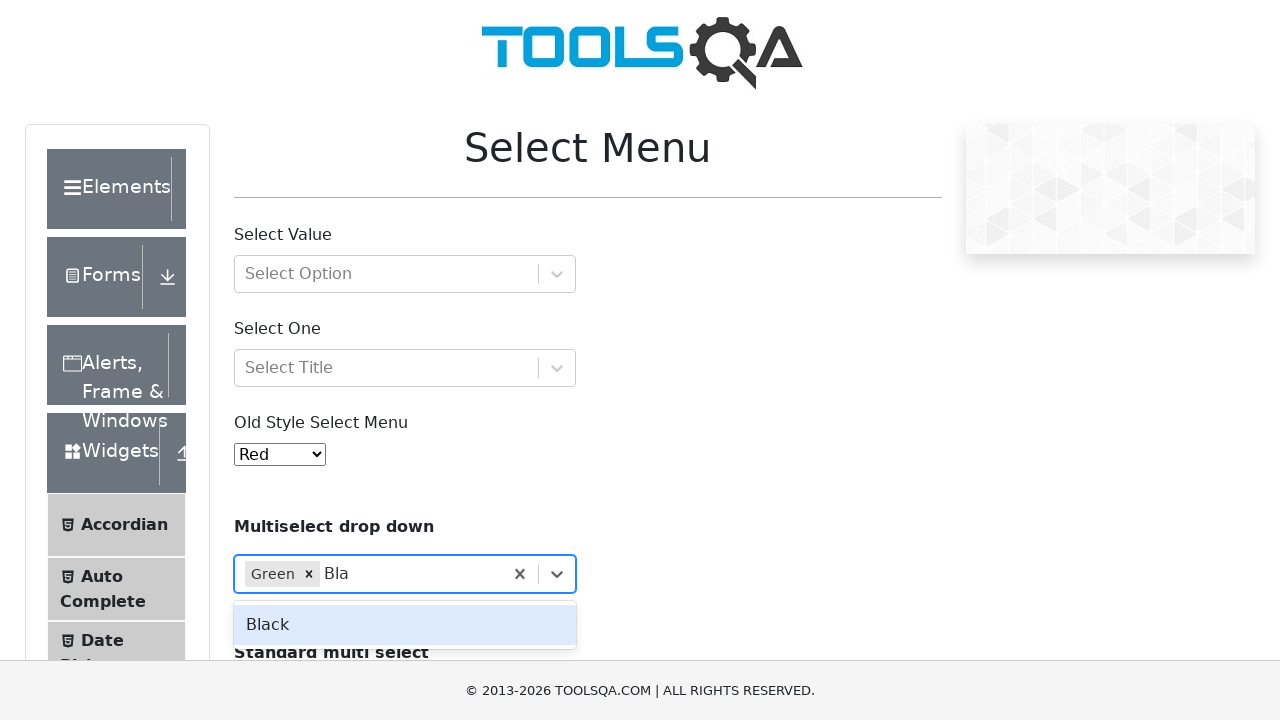

Pressed Enter key to confirm 'Bla' selection
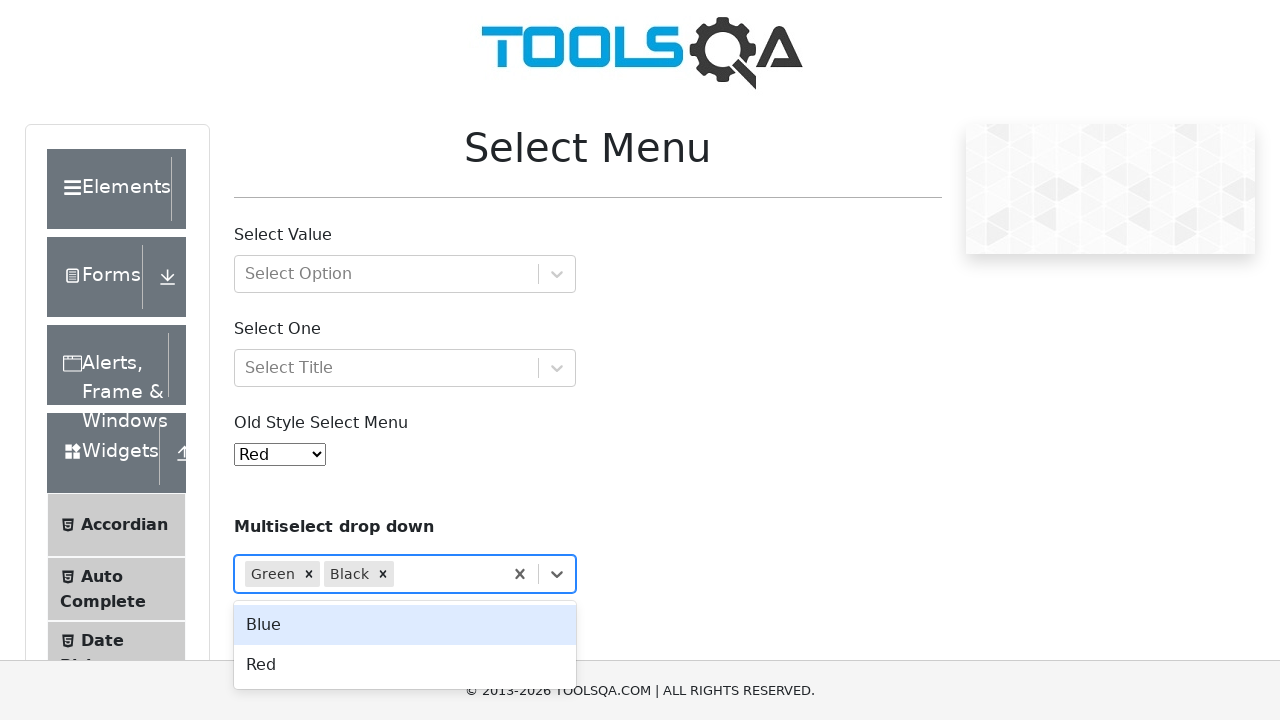

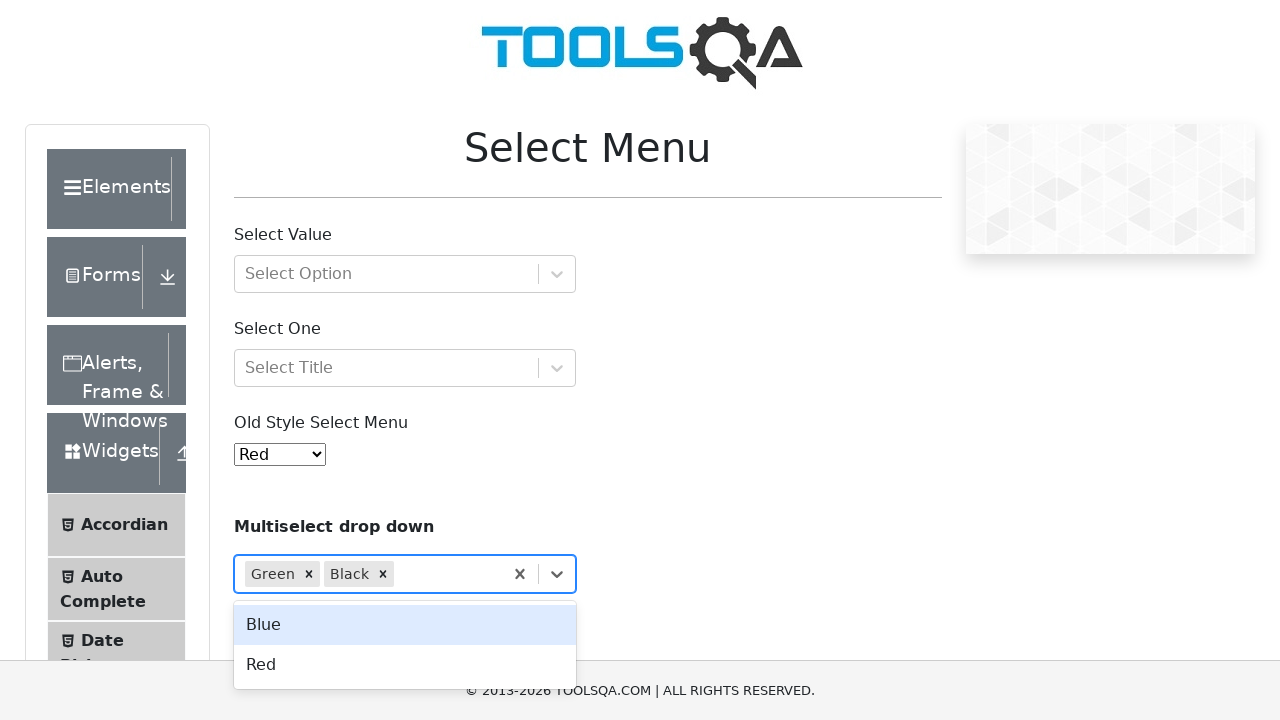